Tests browser window manipulation features including maximizing the window, getting and setting window dimensions, and getting and setting window position on the GoIndigo airline website.

Starting URL: http://goindigo.in

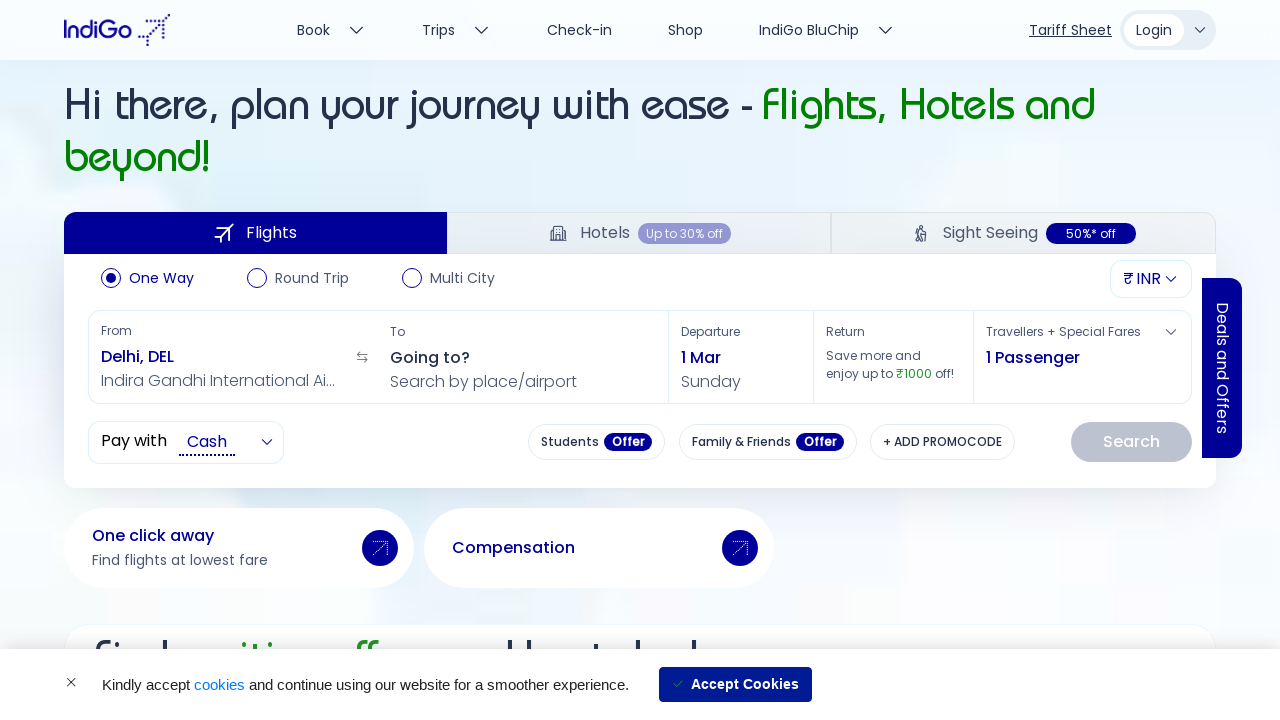

Set viewport size to 1920x1080 to maximize browser window
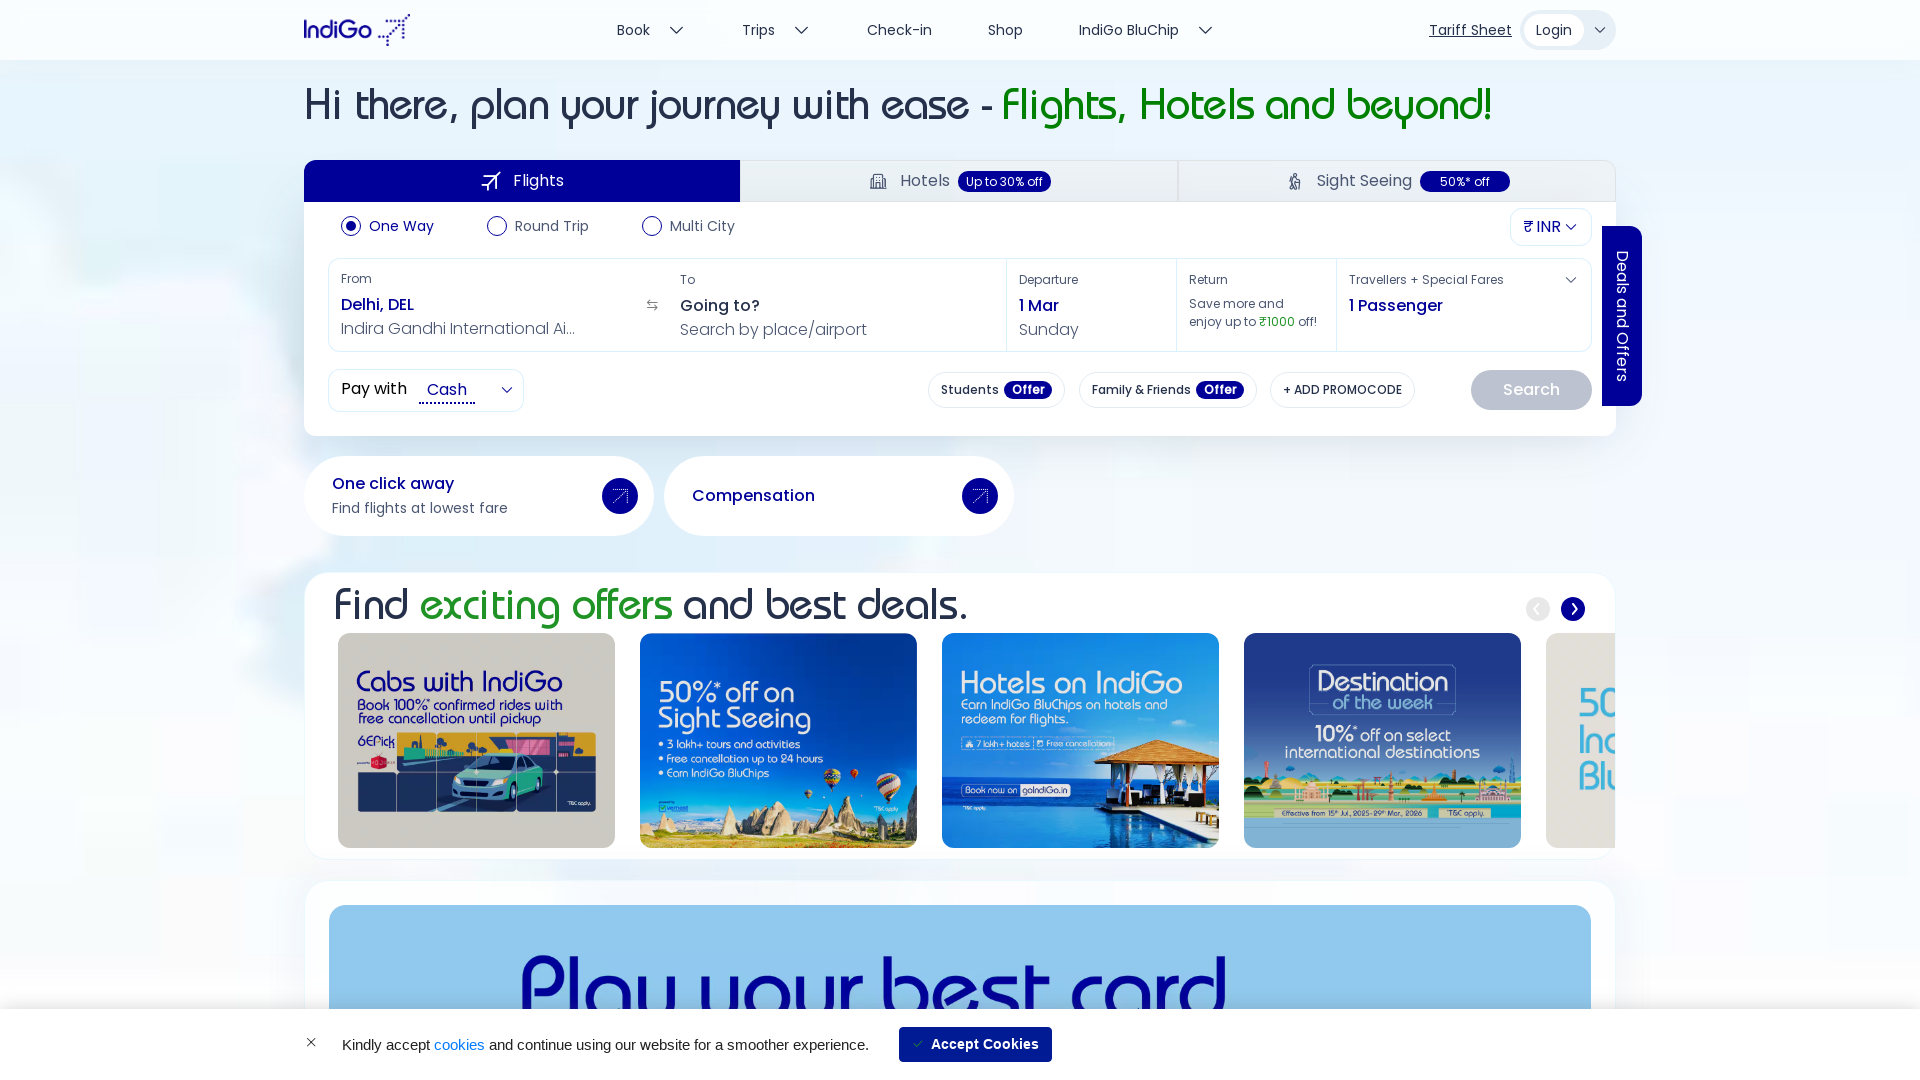

Retrieved current viewport size: 1920x1080
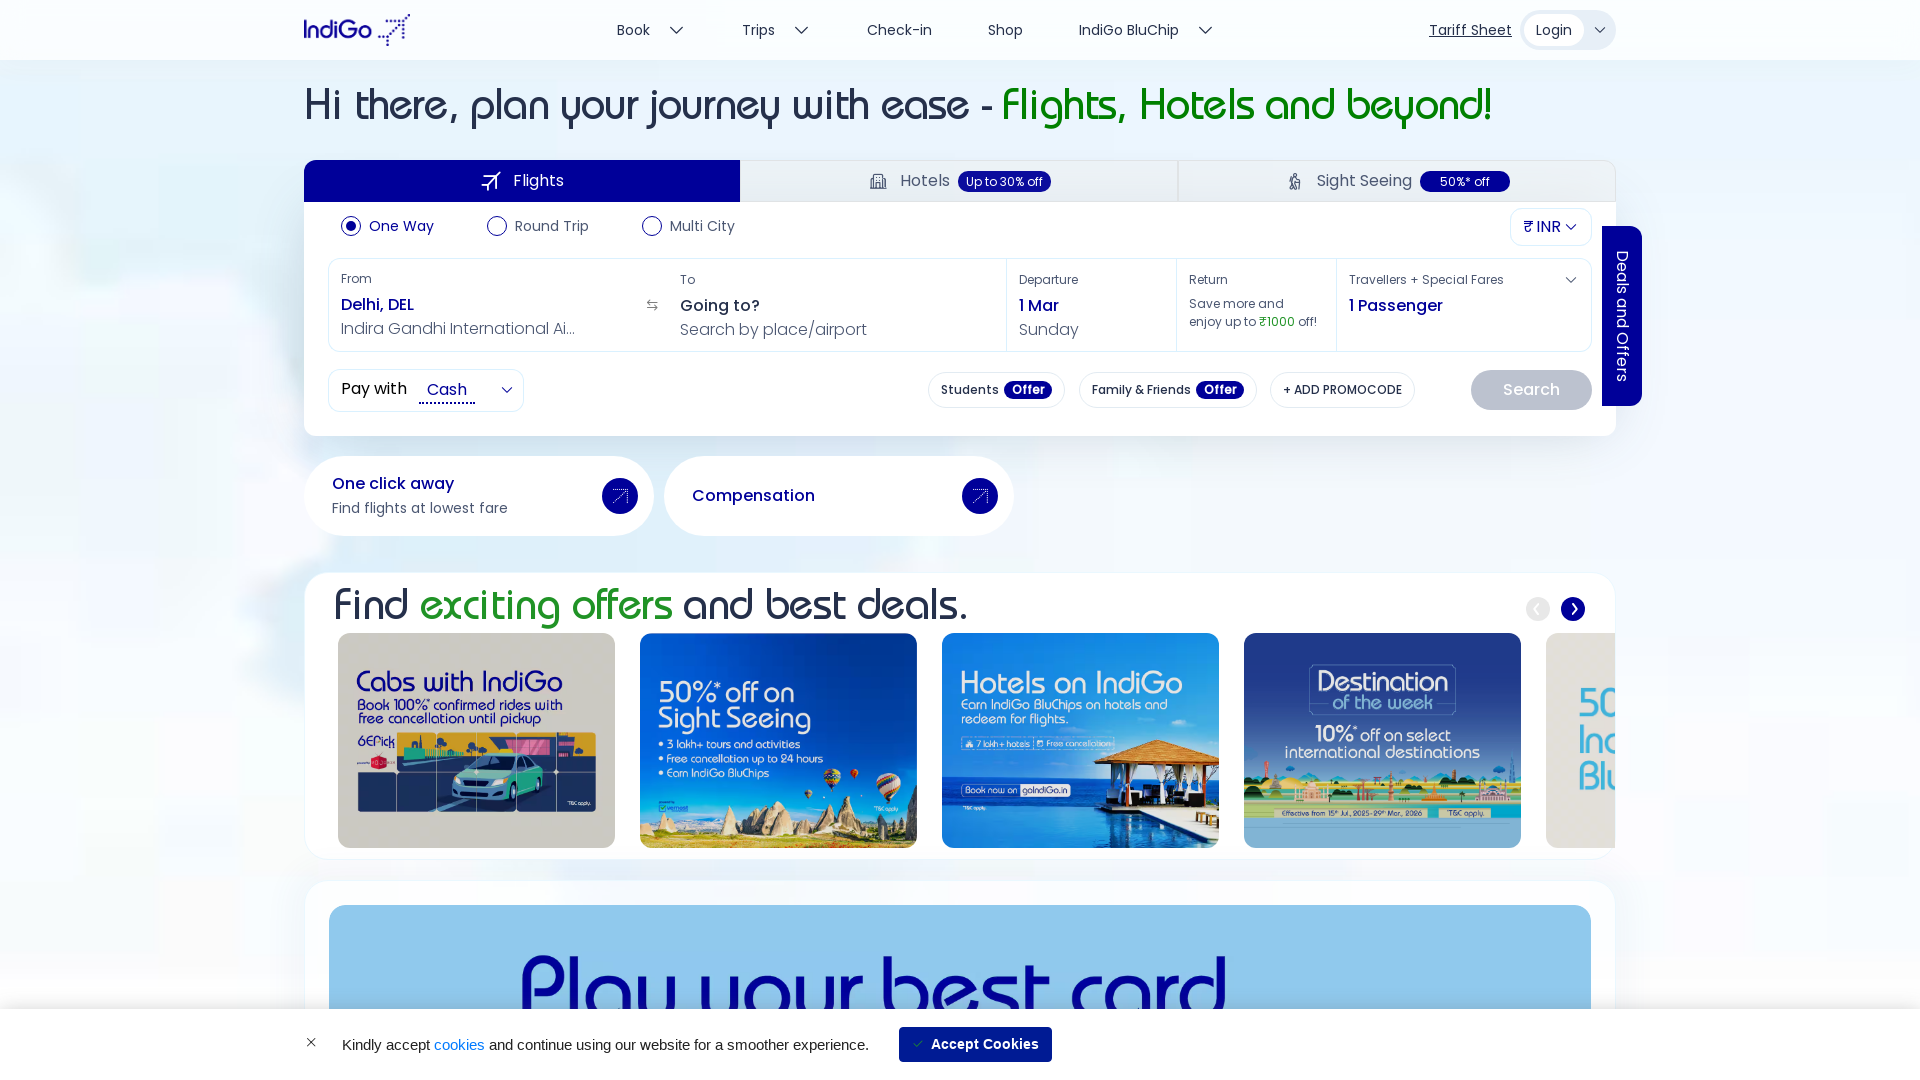

Changed viewport size to 600x300
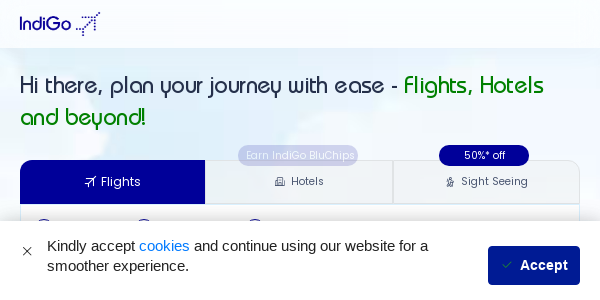

Waited 2 seconds to observe viewport change
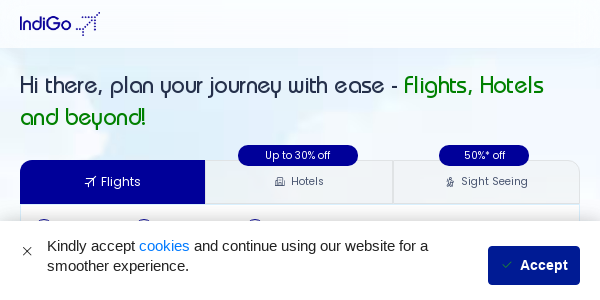

Changed viewport size to 800x600 to simulate repositioning effect
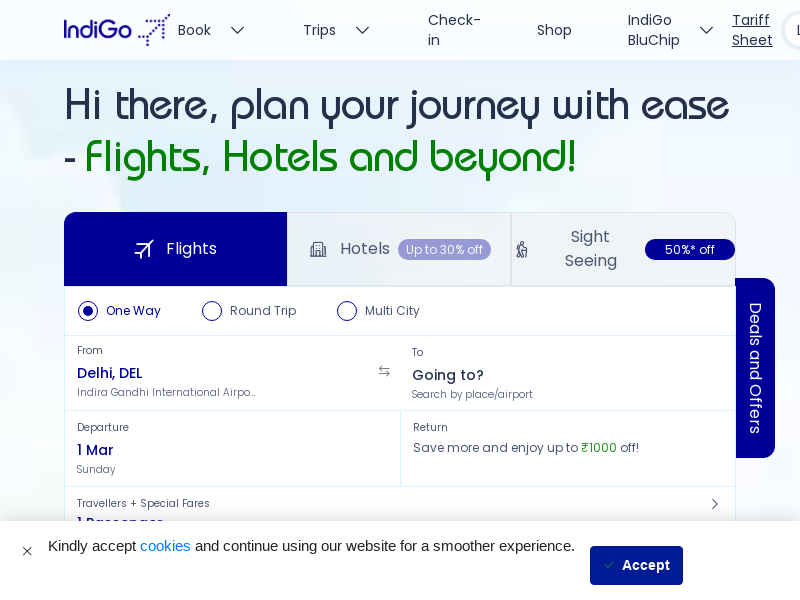

Waited 2 seconds to observe final viewport change
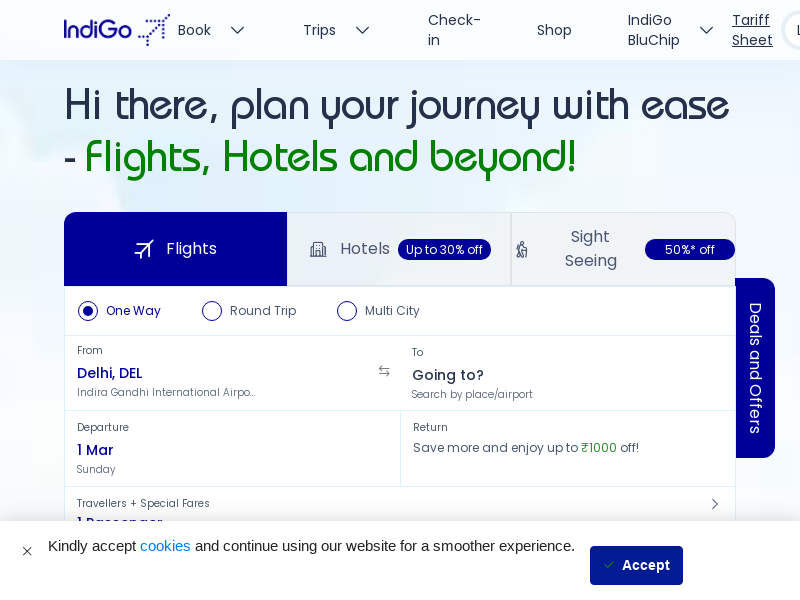

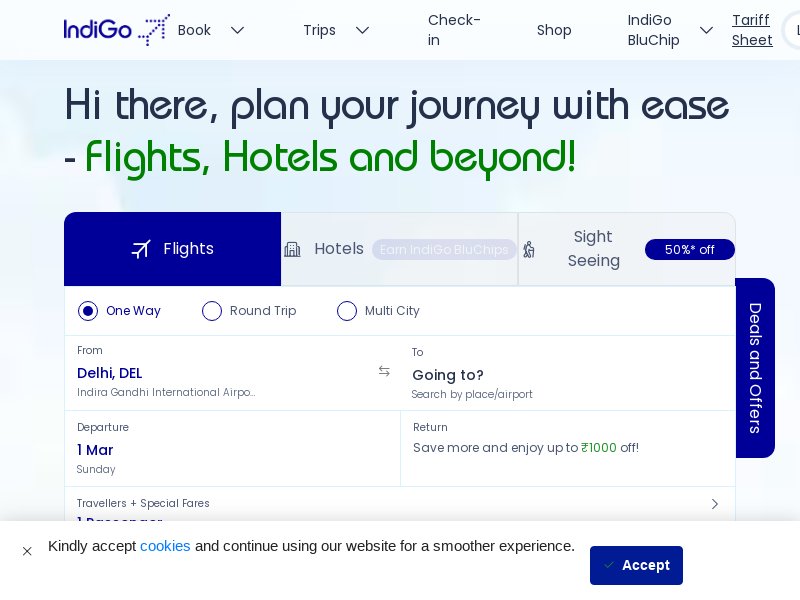